Tests a web form by entering text into a text box, clicking the submit button, and verifying the confirmation message is displayed.

Starting URL: https://www.selenium.dev/selenium/web/web-form.html

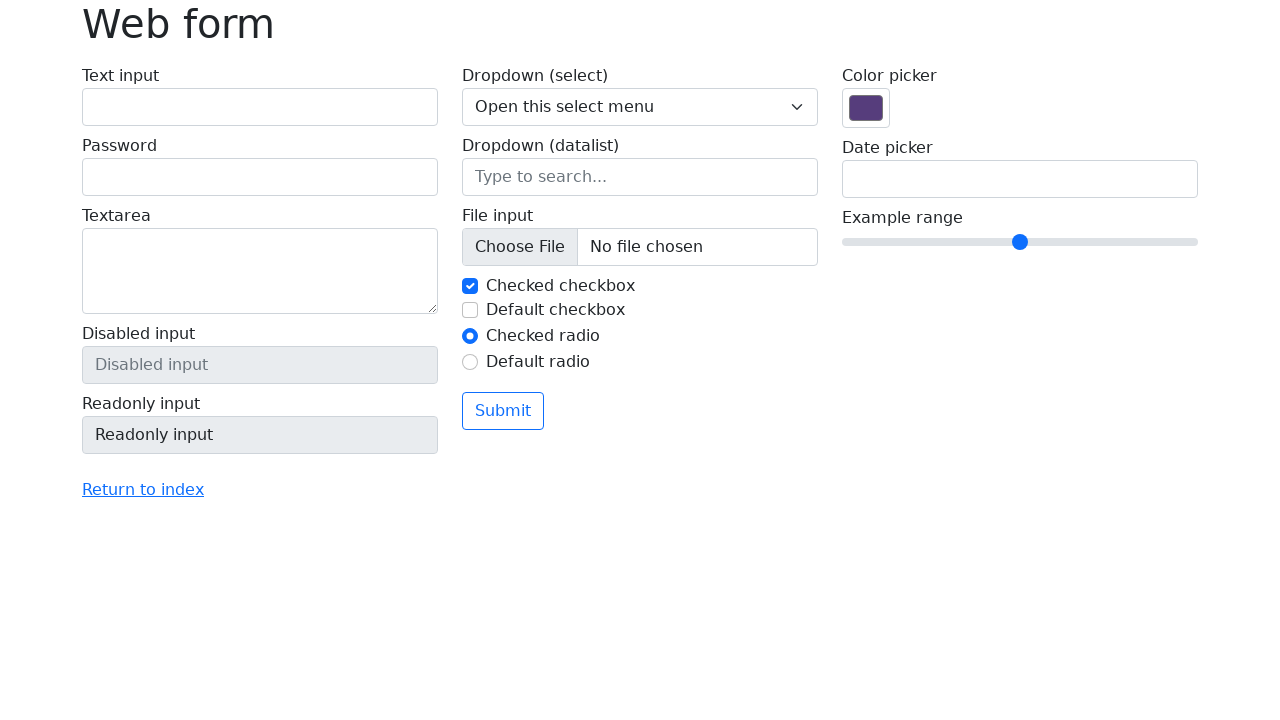

Verified page title is 'Web form'
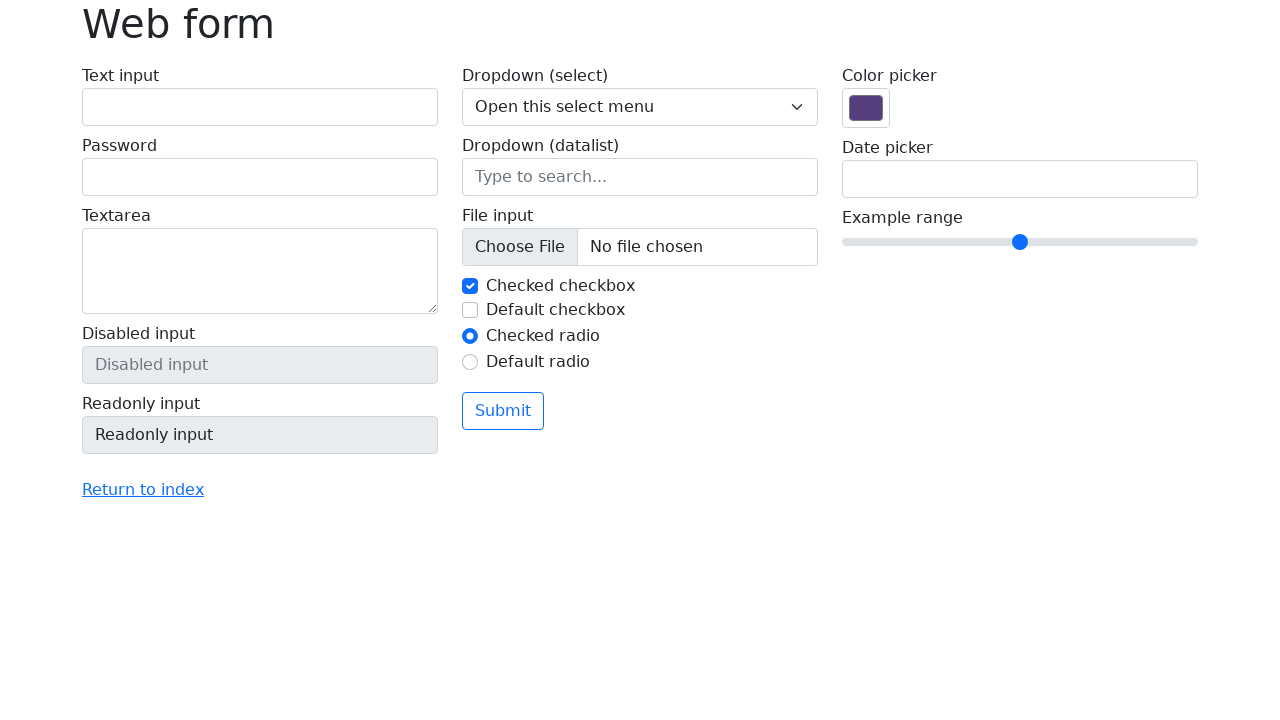

Filled text input with 'Selenium' on input[name='my-text']
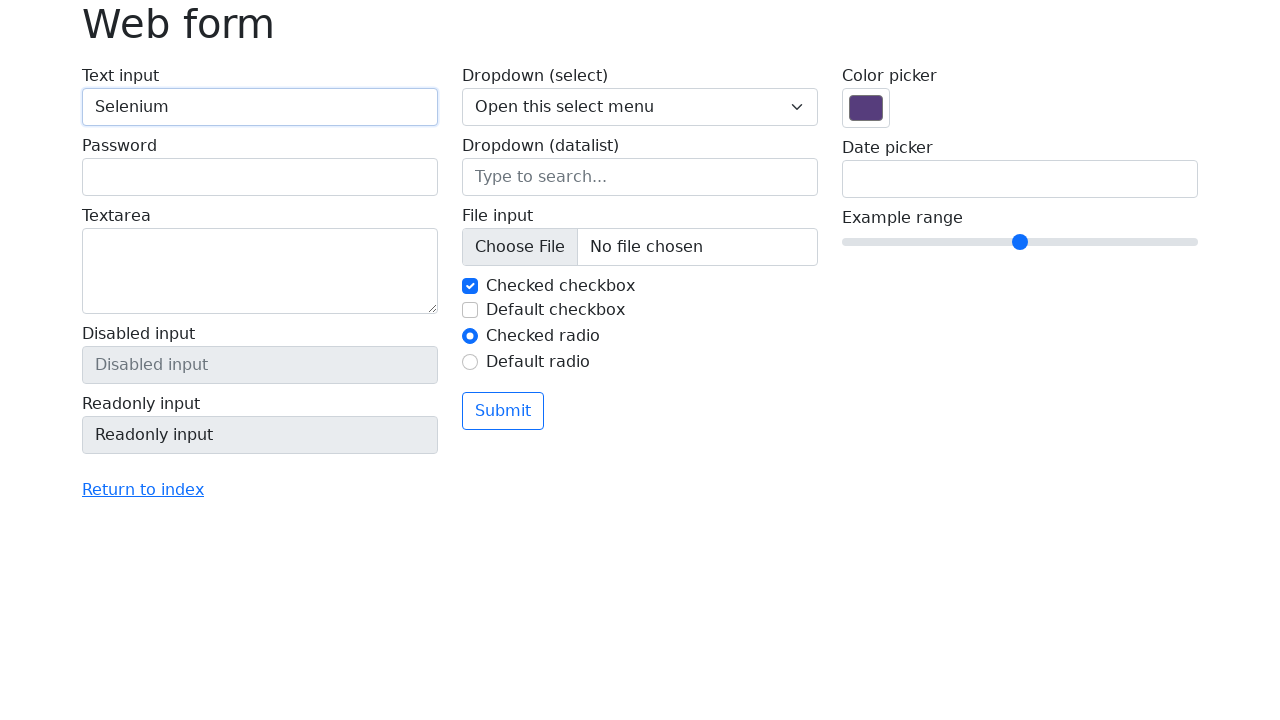

Clicked the submit button at (503, 411) on button
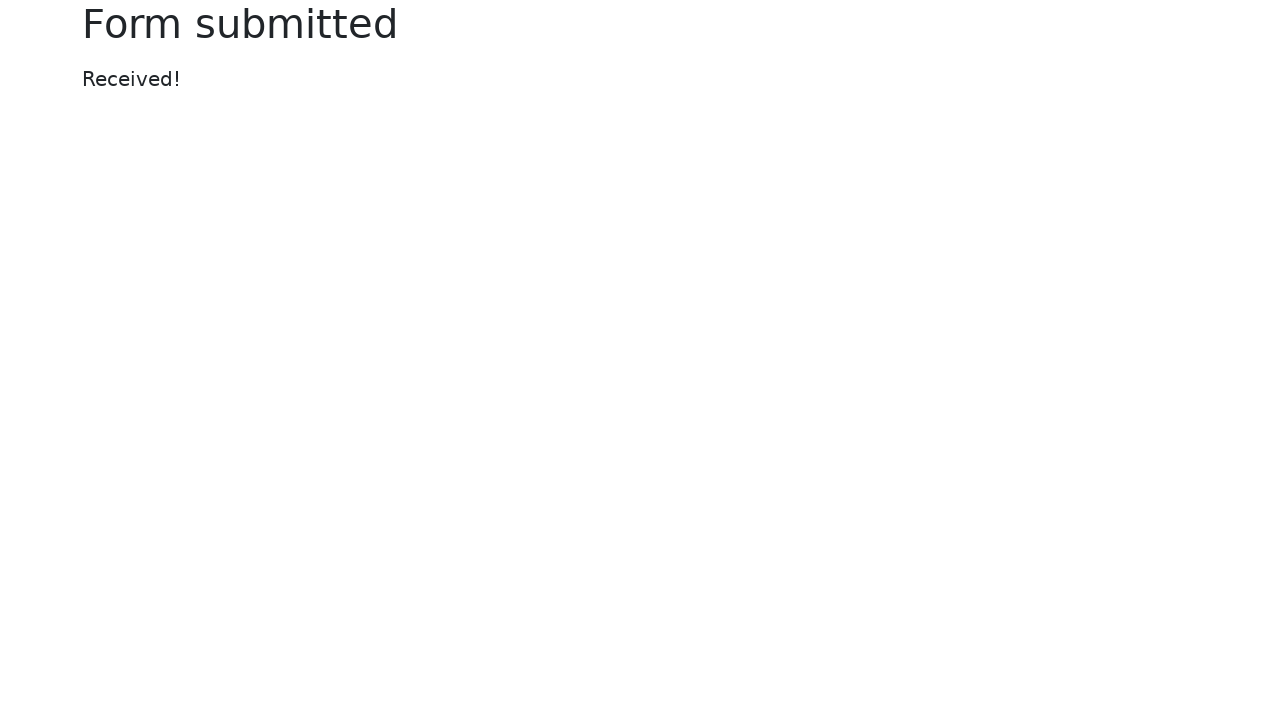

Confirmation message element loaded
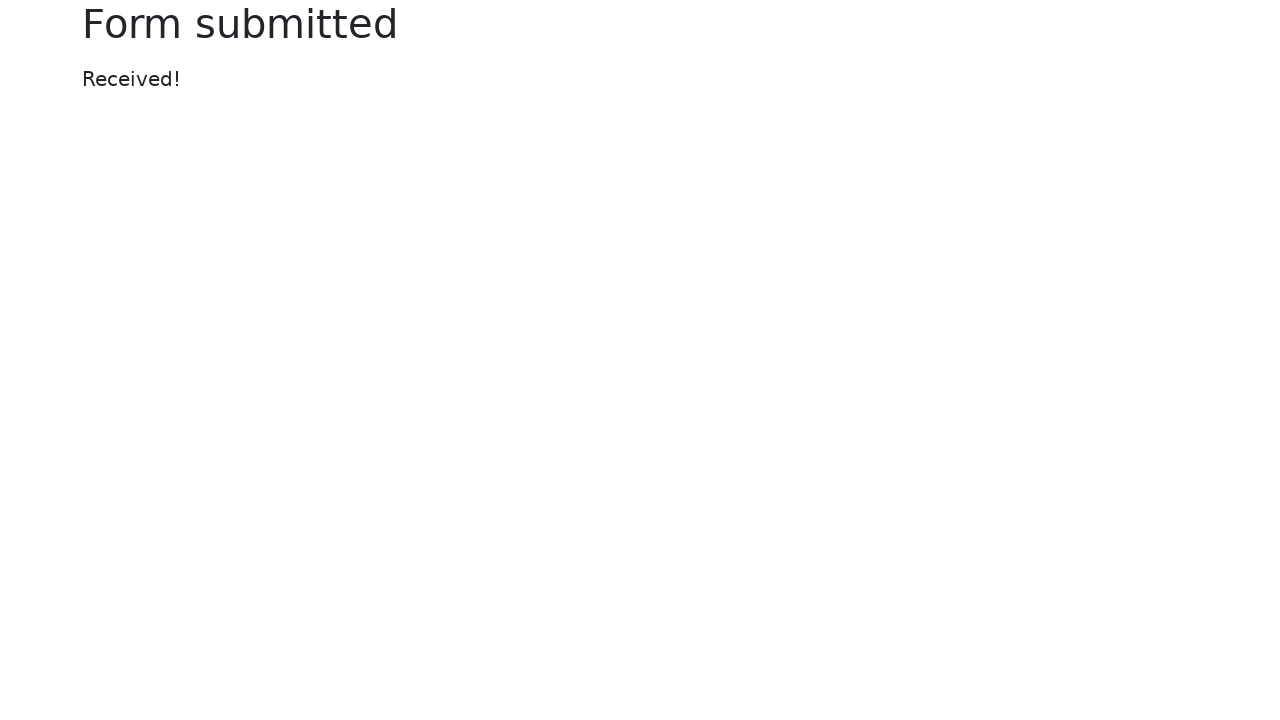

Verified confirmation message displays 'Received!'
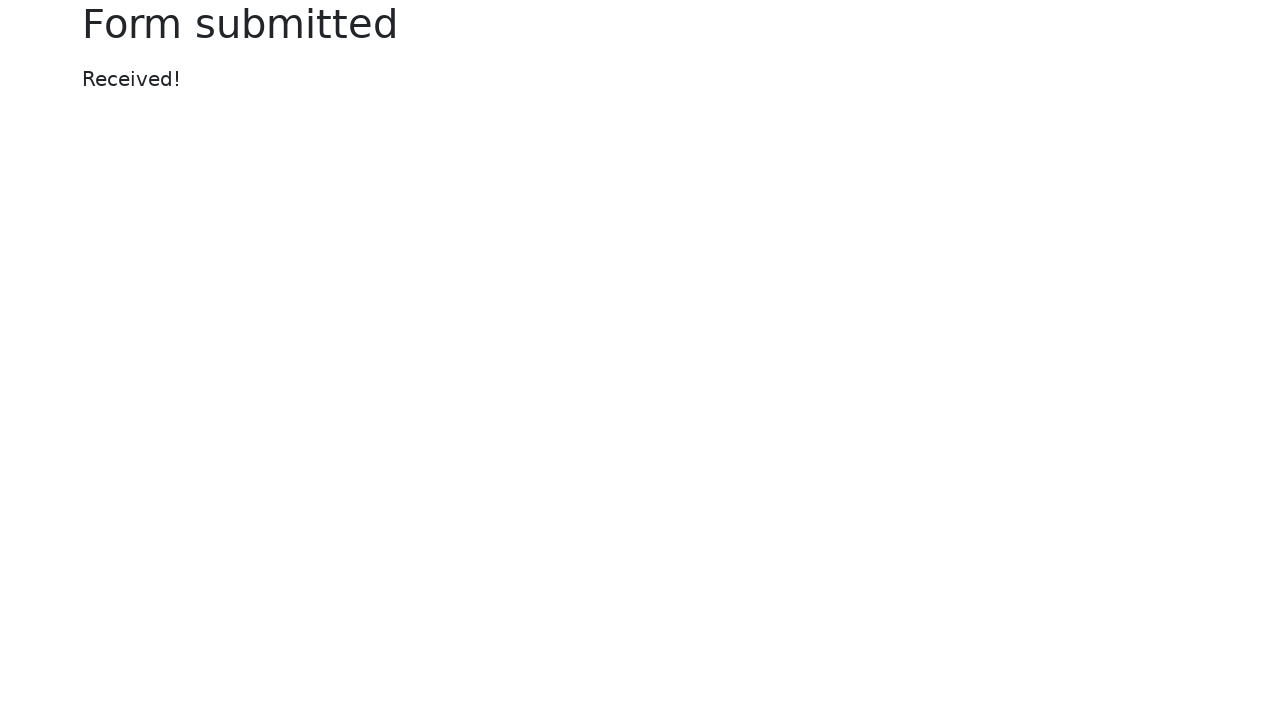

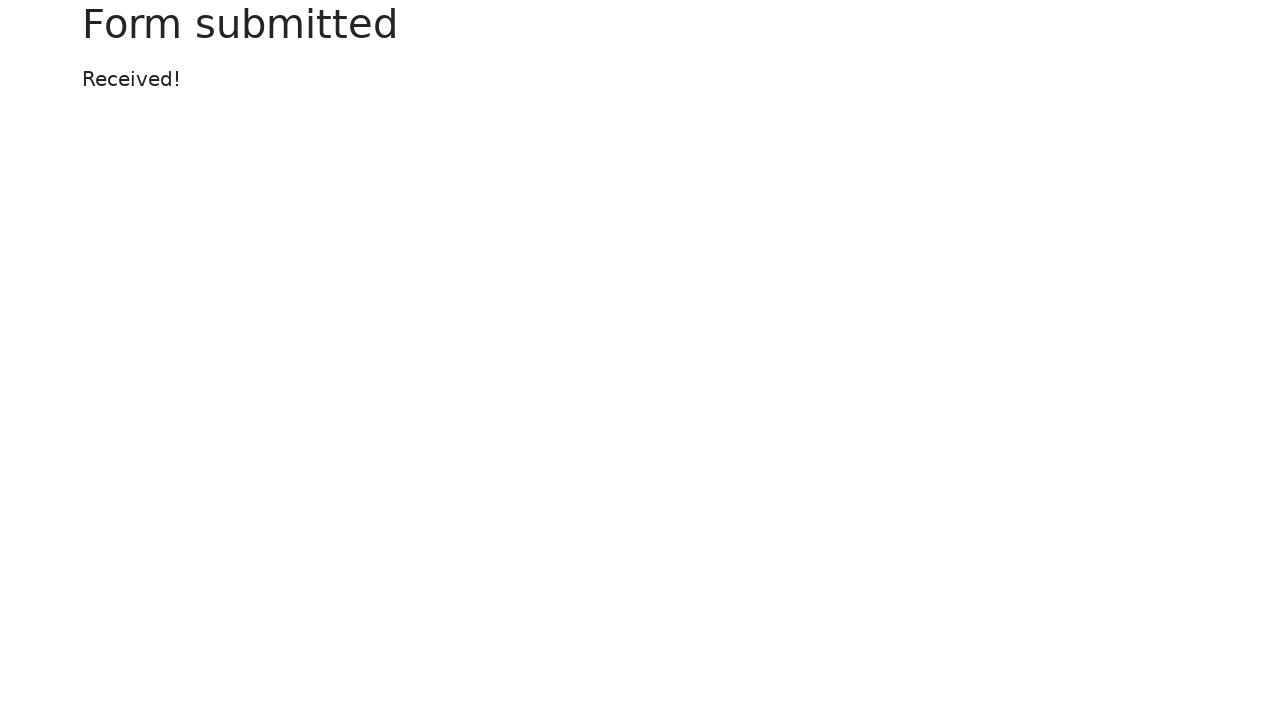